Tests completing all active tasks at once using the toggle-all button

Starting URL: https://todomvc4tasj.herokuapp.com/

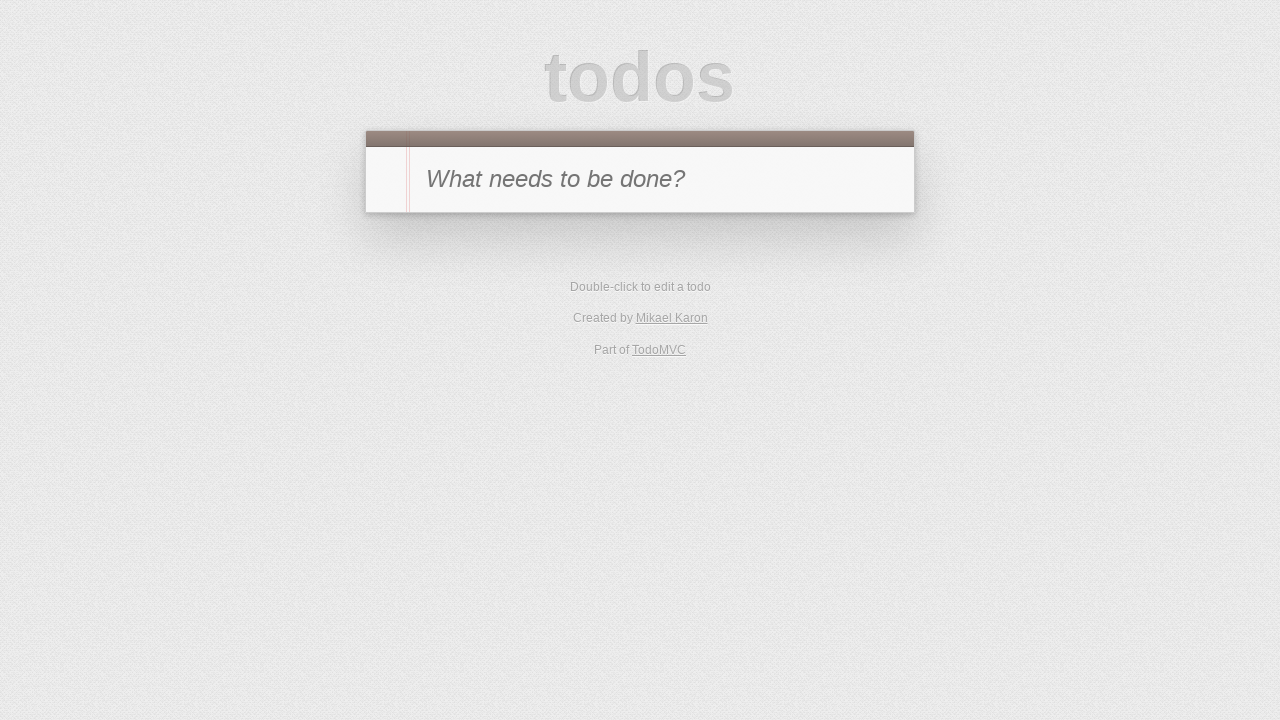

Set up localStorage with two active tasks via JavaScript
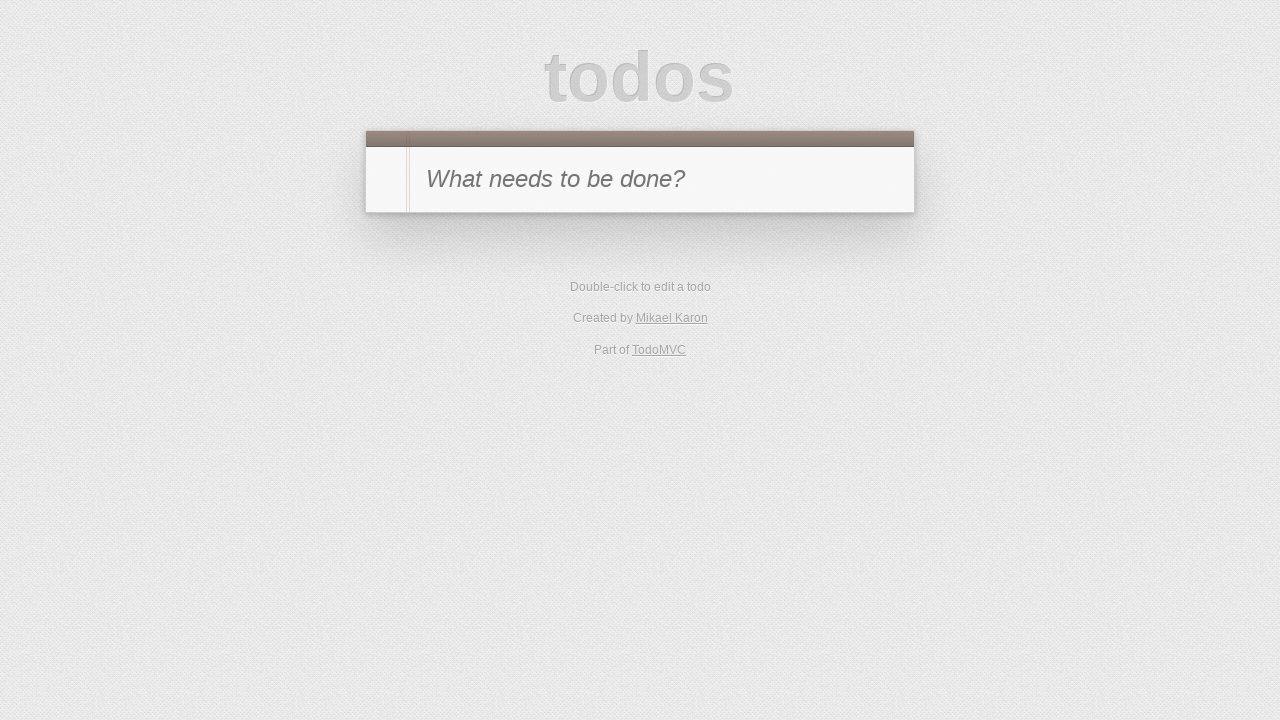

Reloaded page to load tasks from localStorage
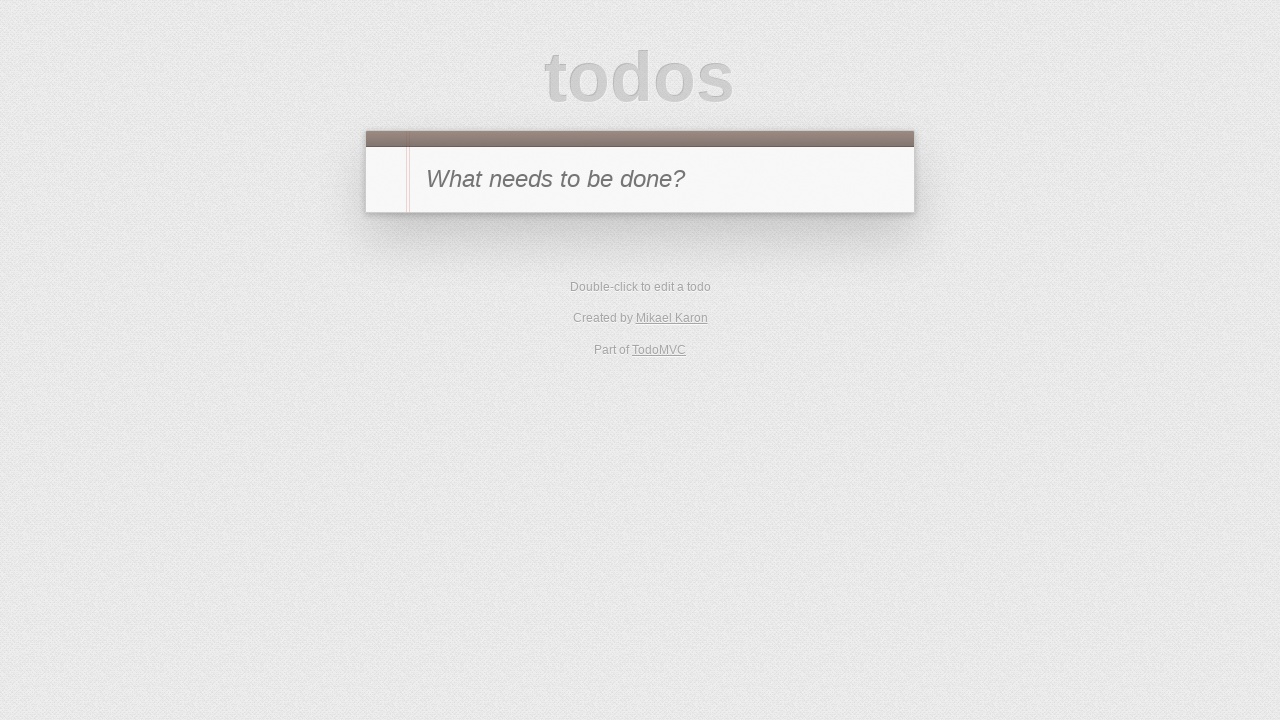

Clicked toggle-all button to mark all tasks as completed at (388, 180) on #toggle-all
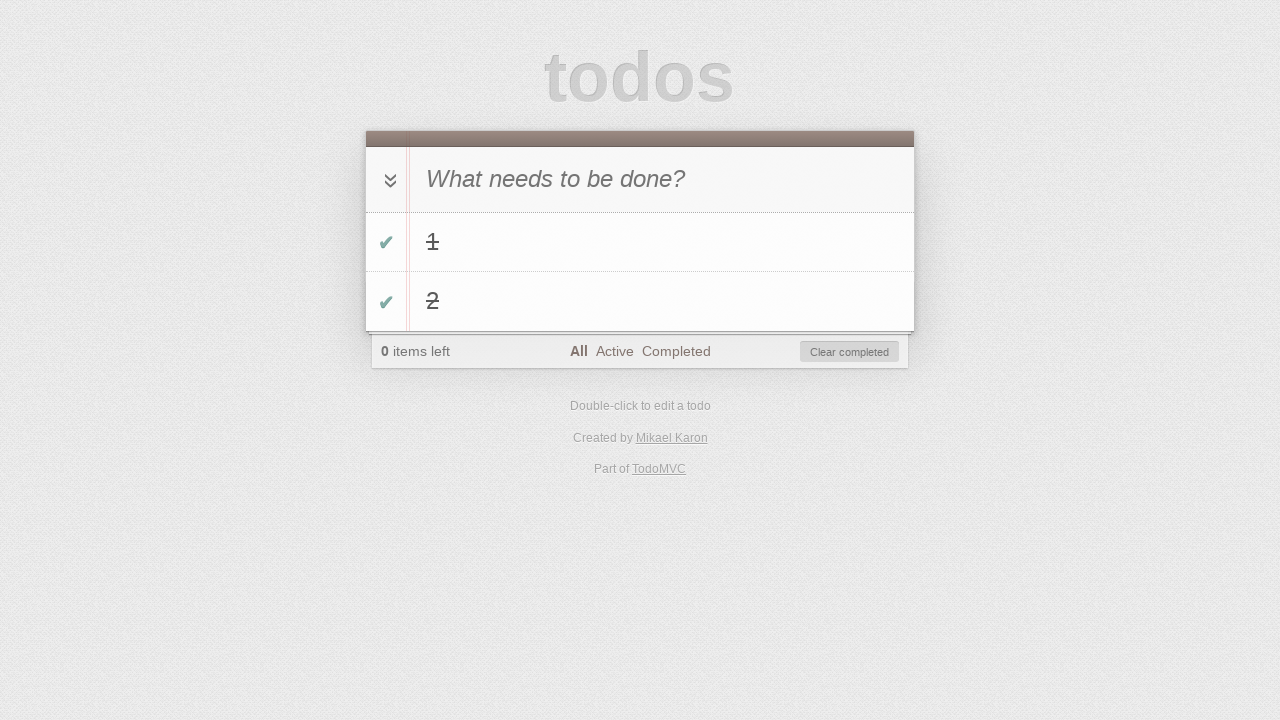

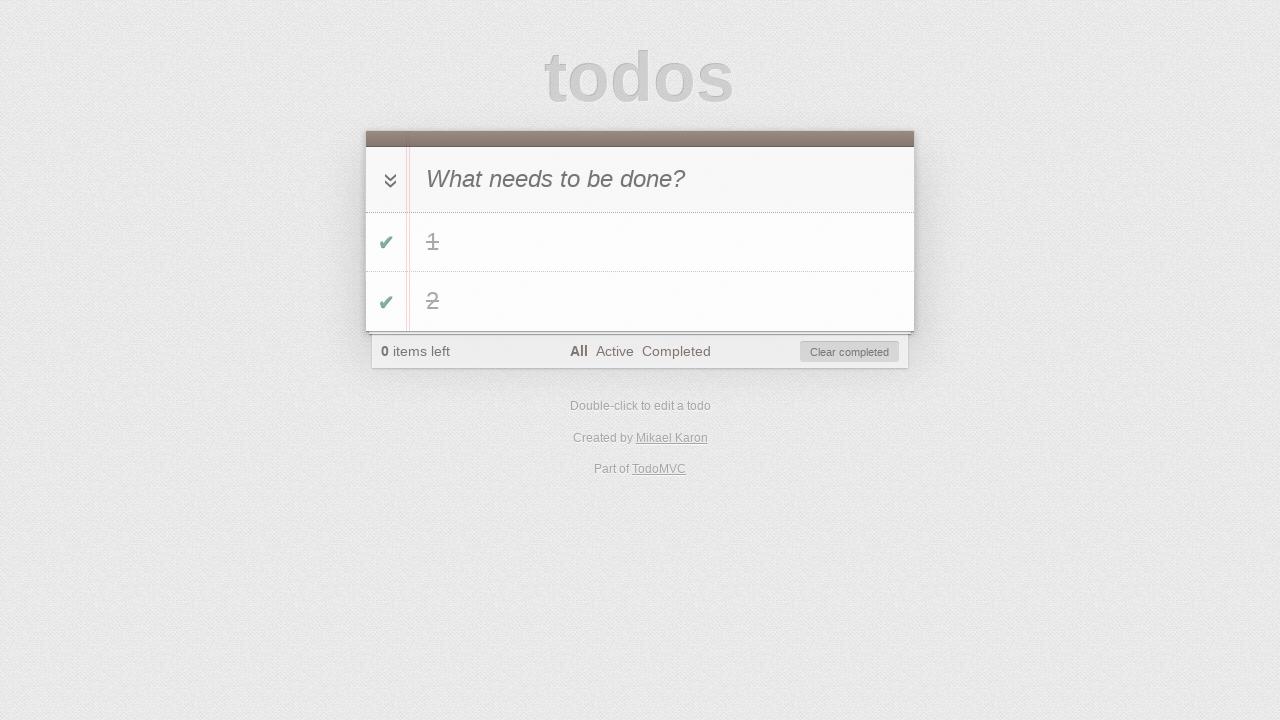